Navigates to wordcounter.net and waits for a Google Search page title (which will timeout as the title won't match)

Starting URL: https://wordcounter.net/

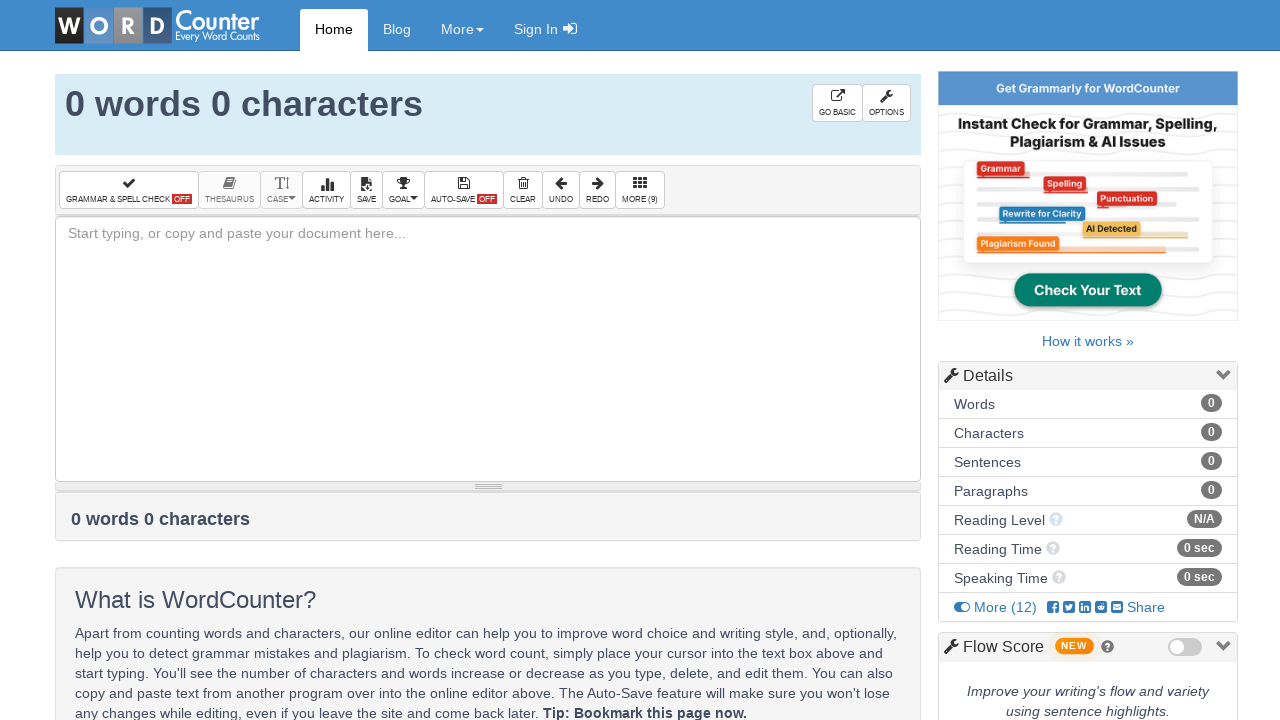

Navigated to https://wordcounter.net/
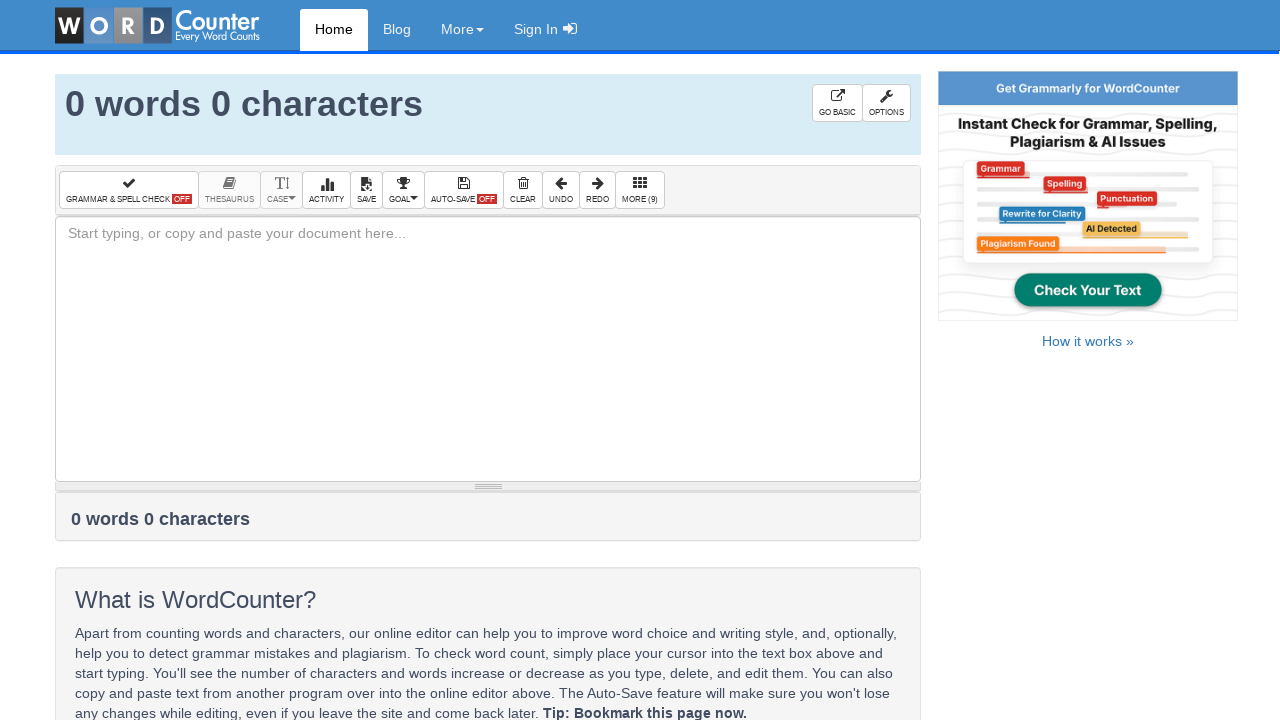

Wait for title timed out as expected (title did not match 'webdriver - Google Search')
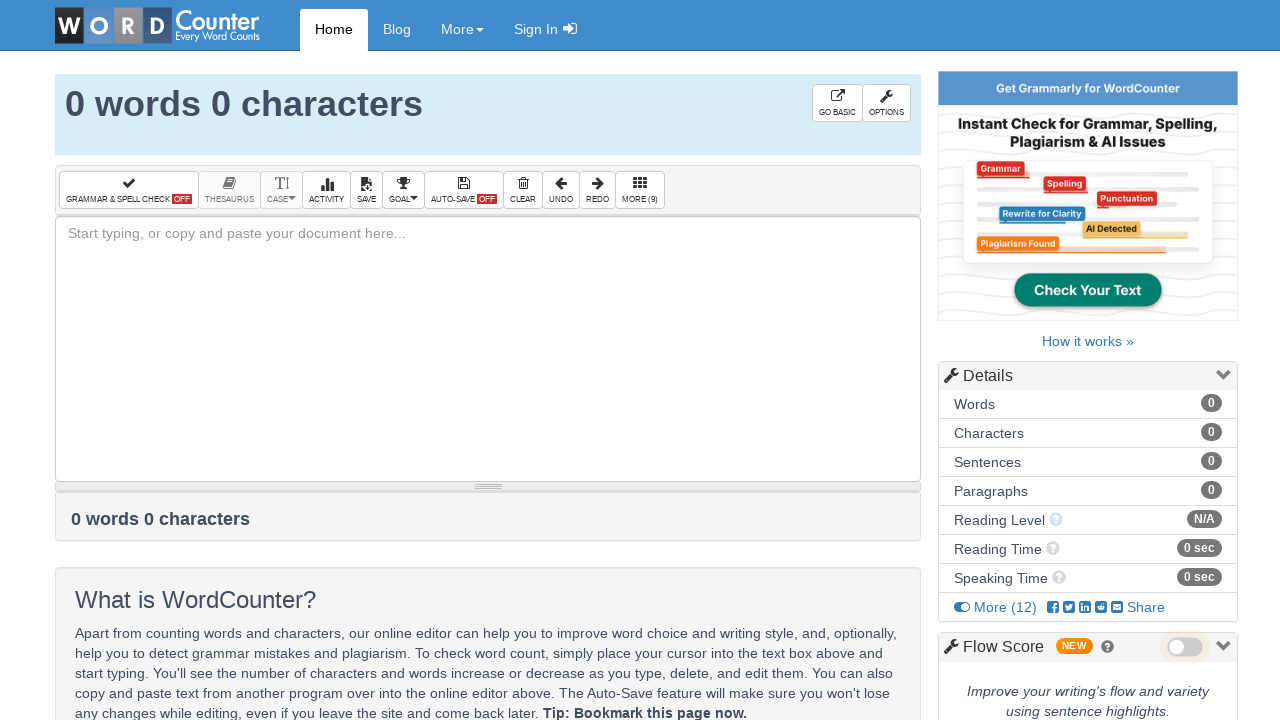

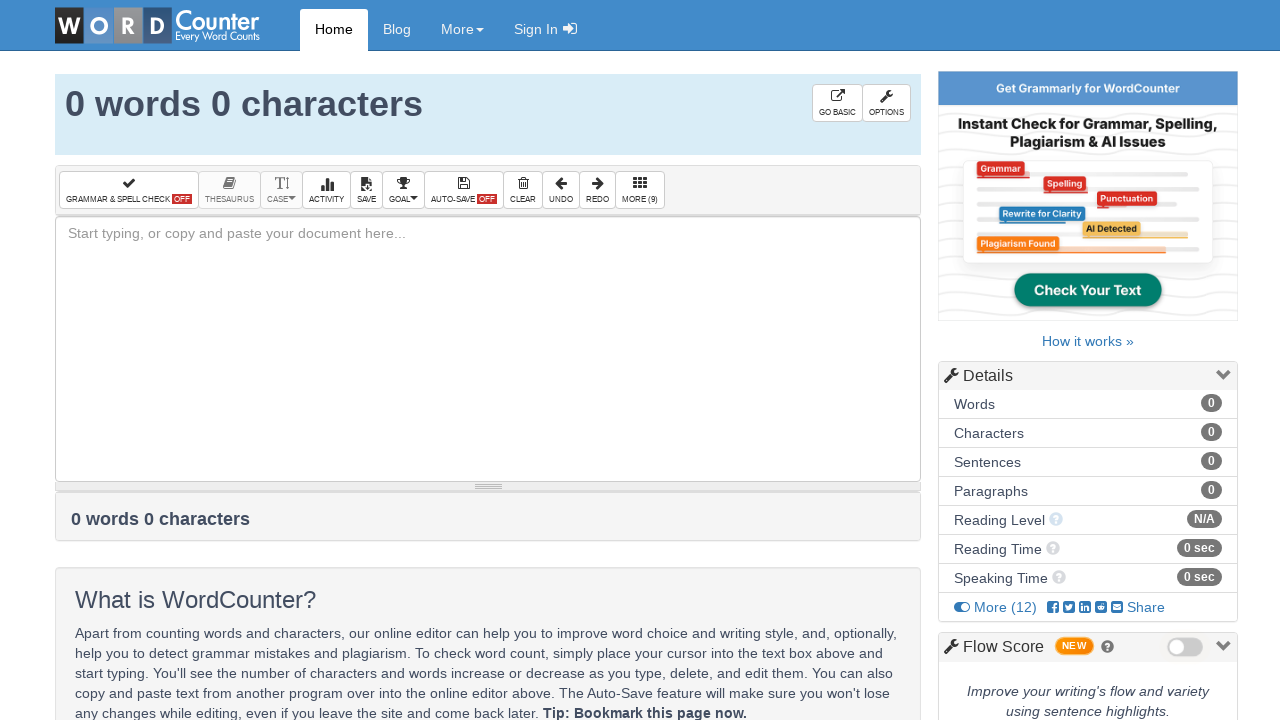